Navigates to a Korean fuel price information website and interacts with the district (SIGUNGU) dropdown selector to select a district option.

Starting URL: https://www.opinet.co.kr/searRgSelect.do

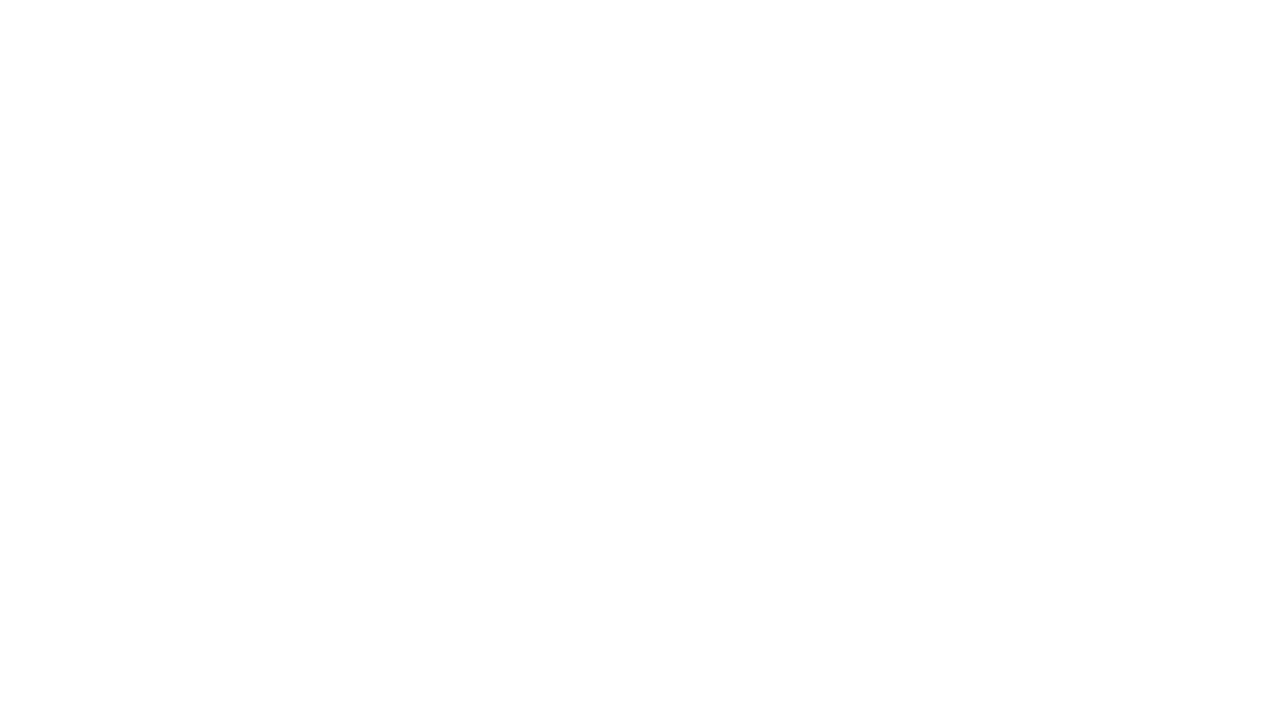

Navigated to OPINET district selection page
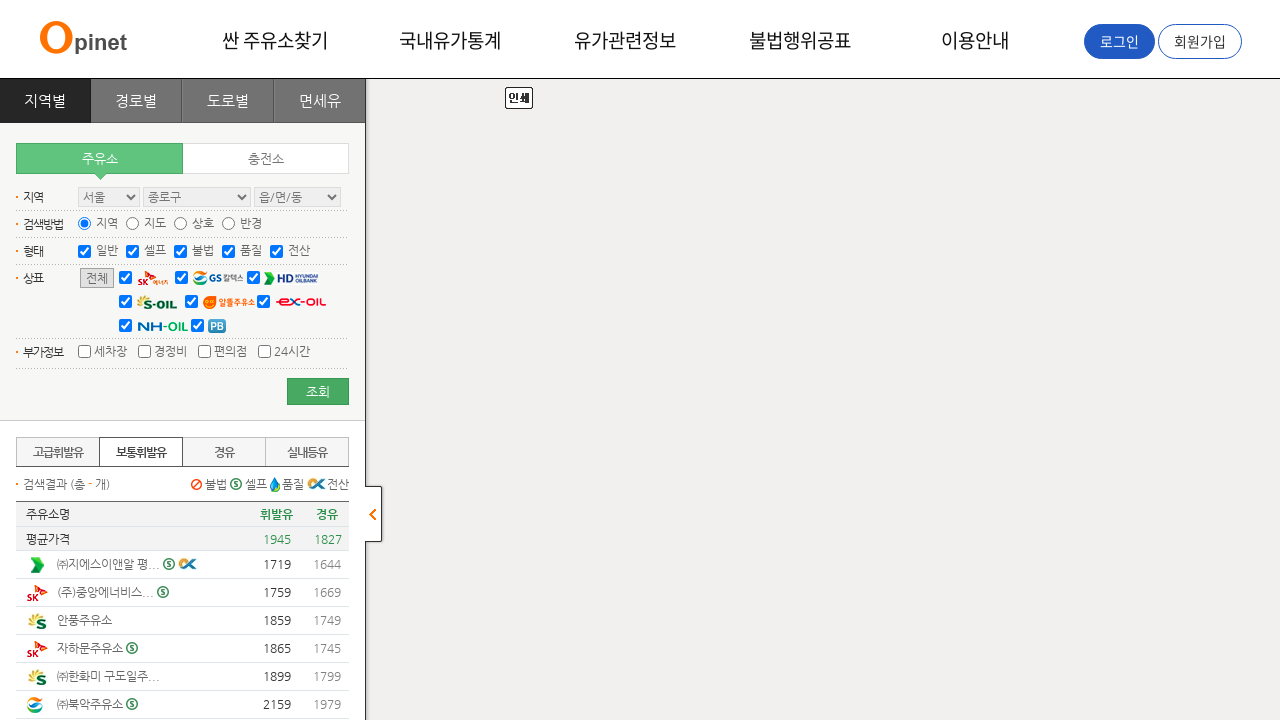

District (SIGUNGU) dropdown selector loaded
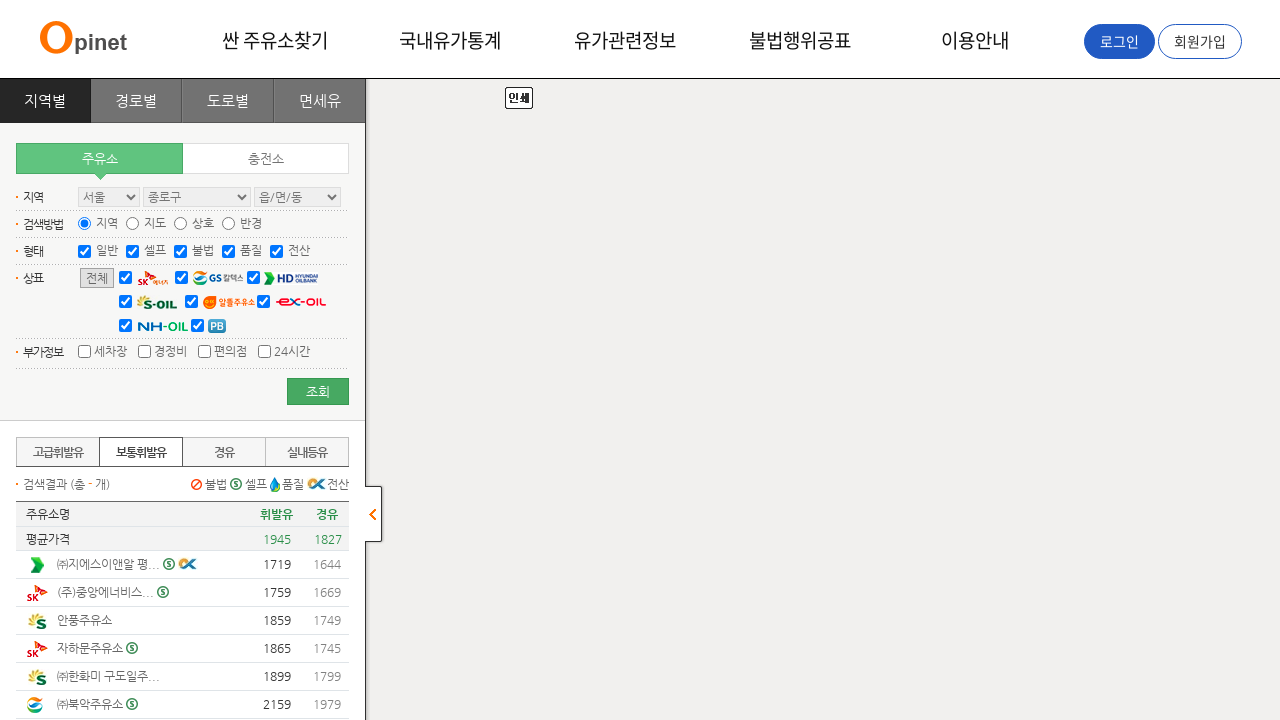

Clicked on district dropdown to open options at (197, 197) on #SIGUNGU_NM0
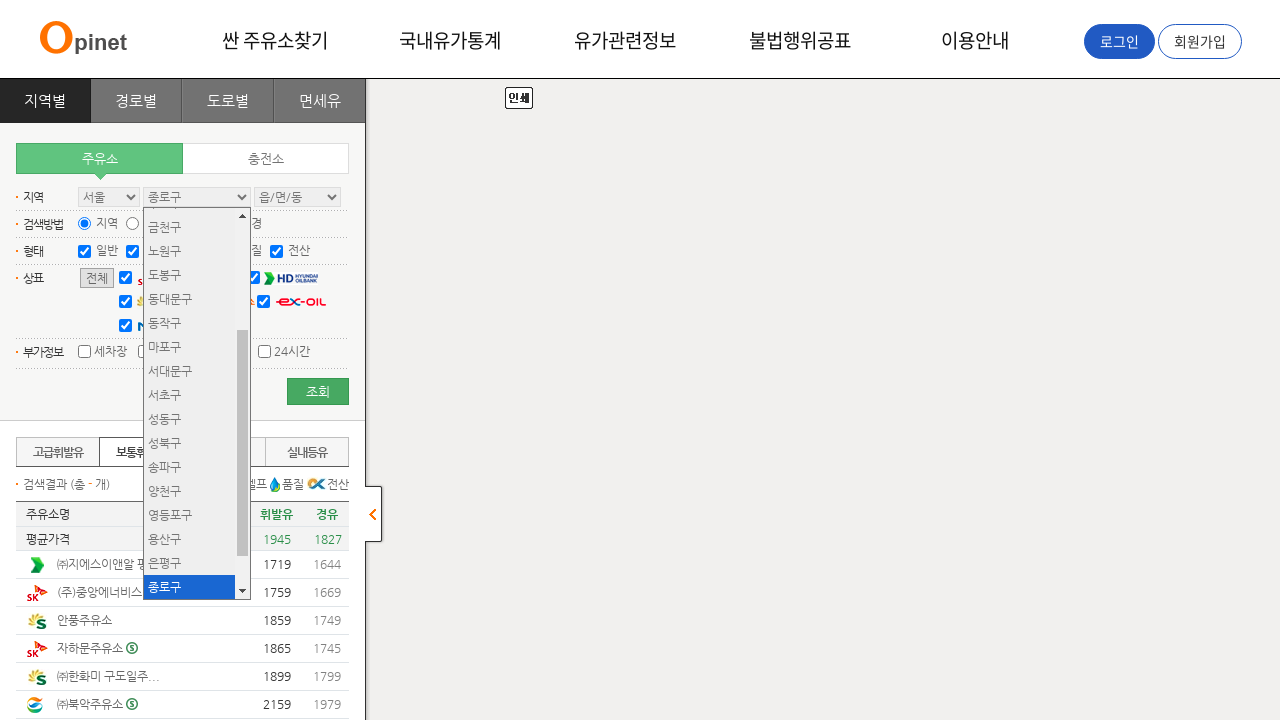

Selected first available district option from dropdown on #SIGUNGU_NM0
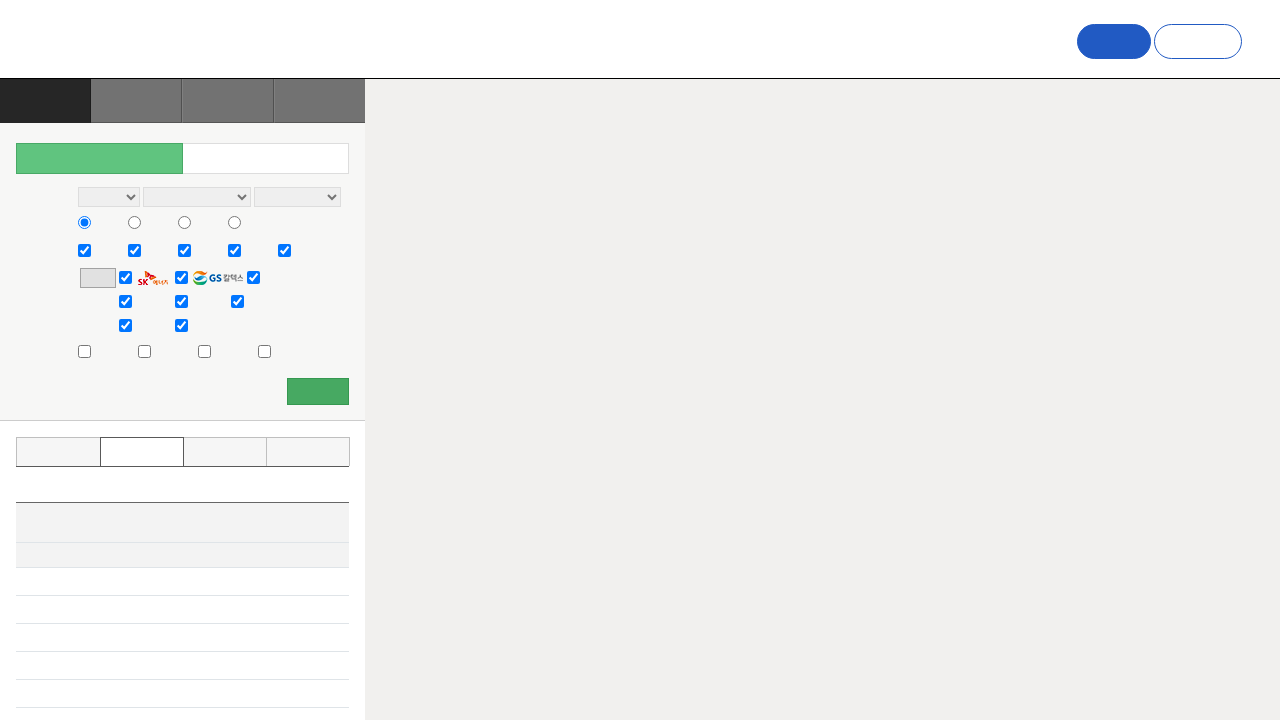

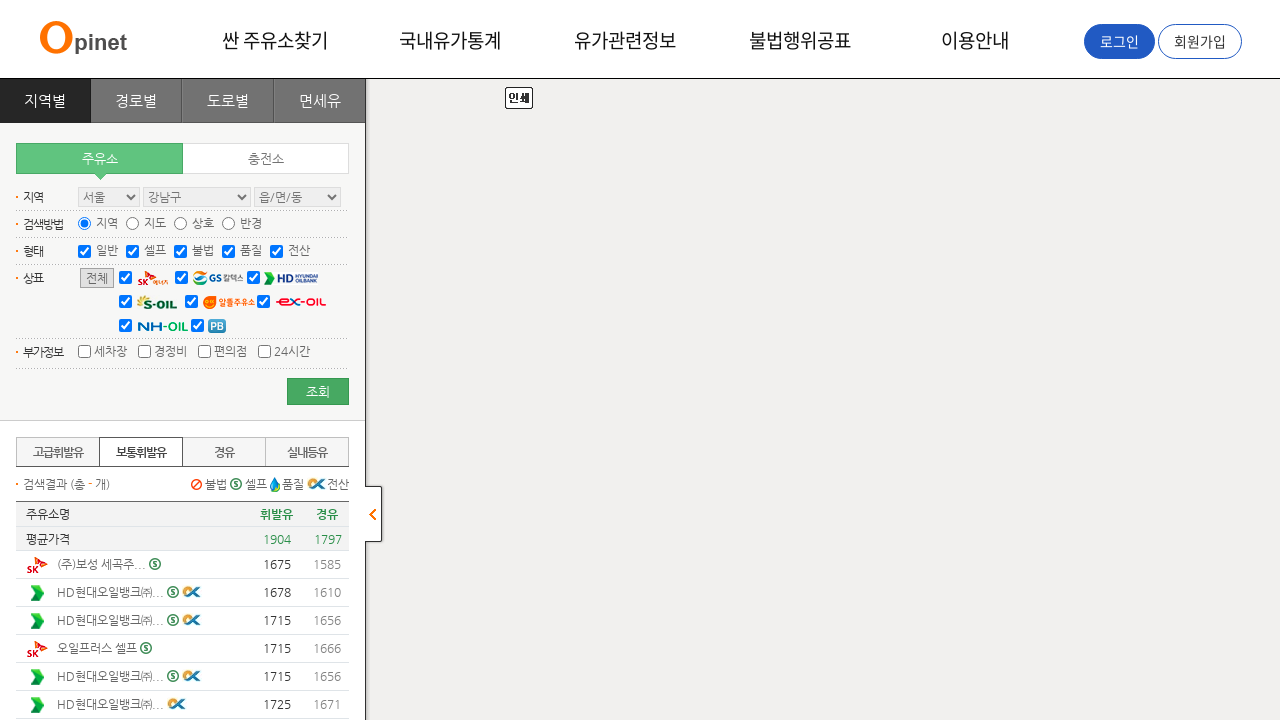